Tests navigation to the broken images page by clicking on the "Broken" link from the main page, then navigates directly to the broken images URL

Starting URL: https://the-internet.herokuapp.com/

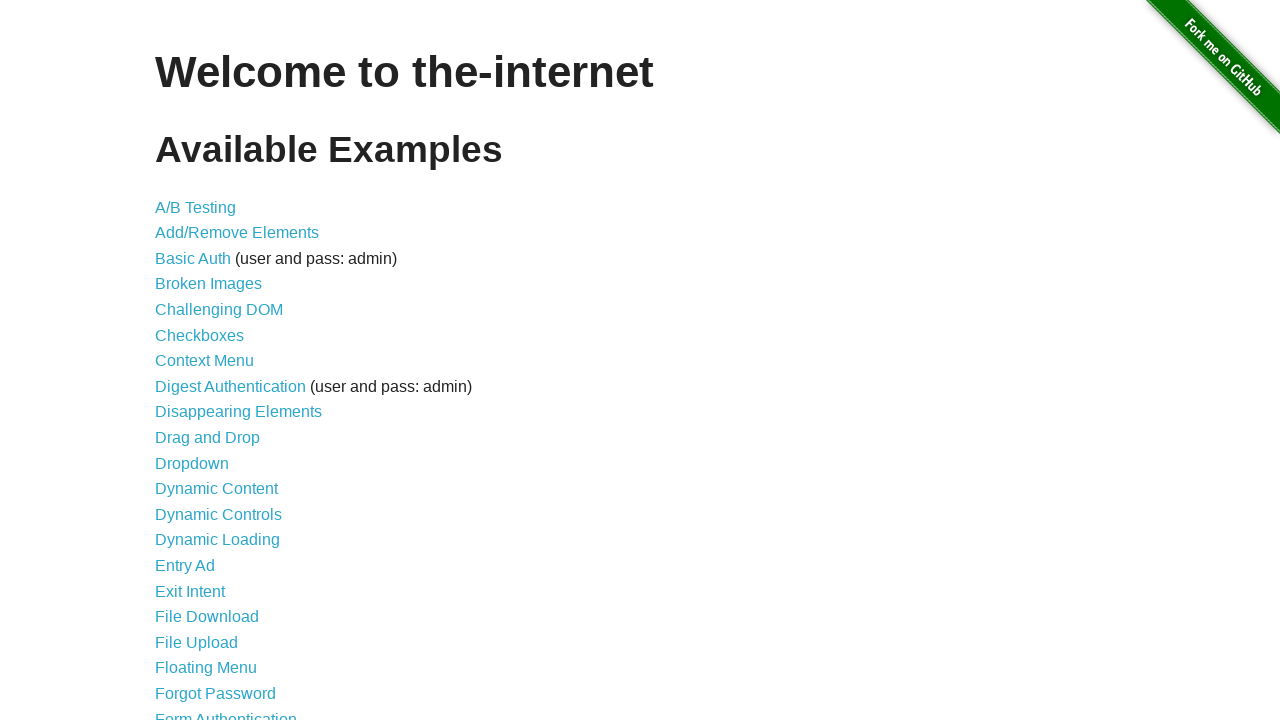

Clicked on the 'Broken' link from main page at (208, 284) on xpath=//a[contains(text(),'Broken')]
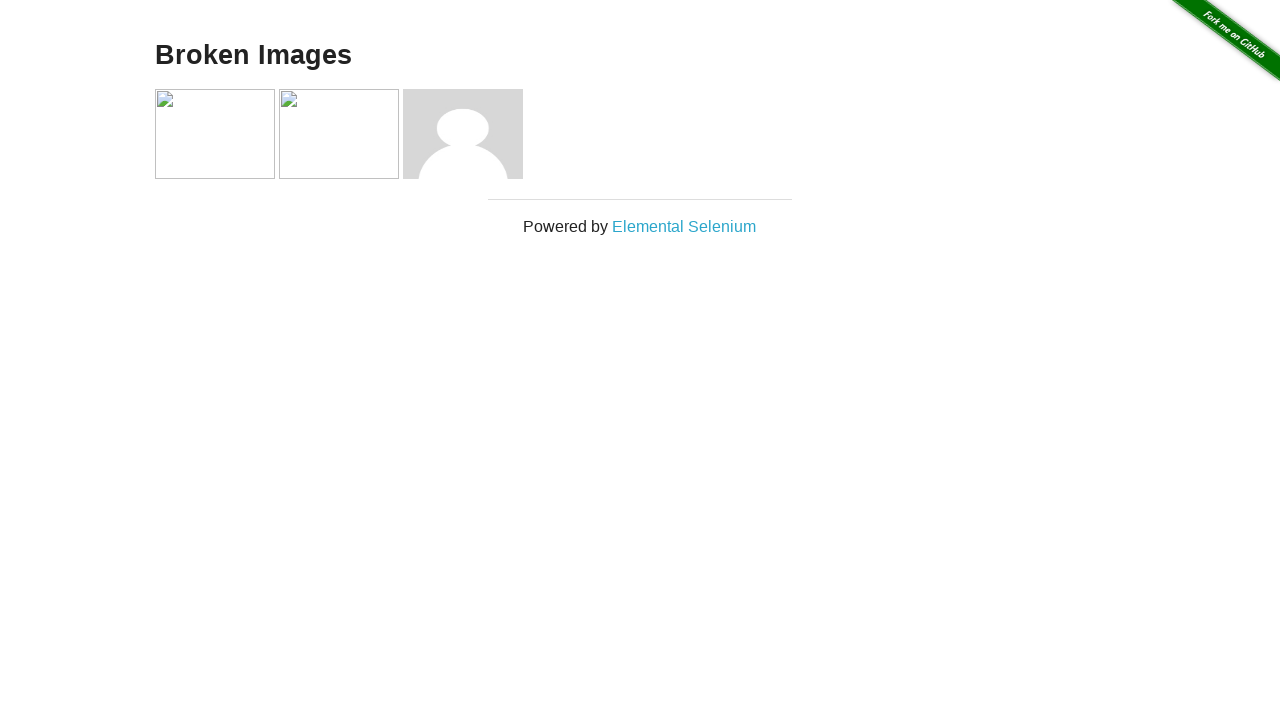

Waited for page load after clicking Broken link
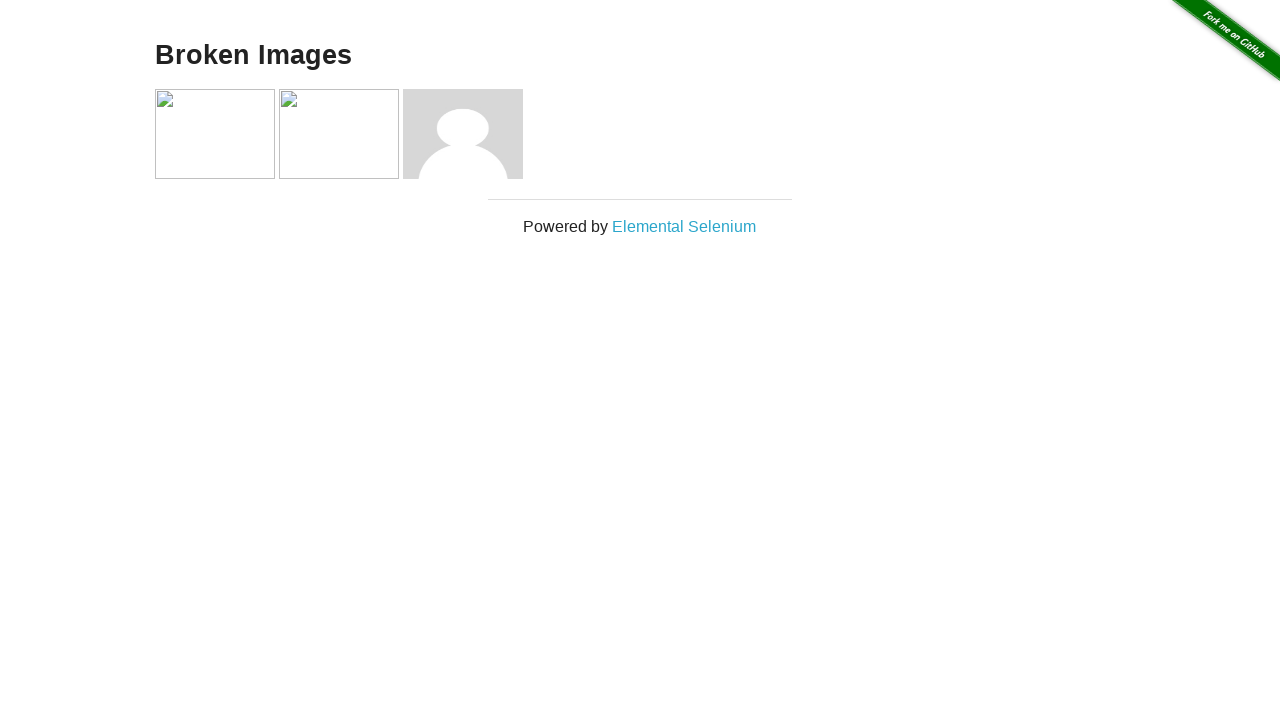

Navigated directly to broken images page
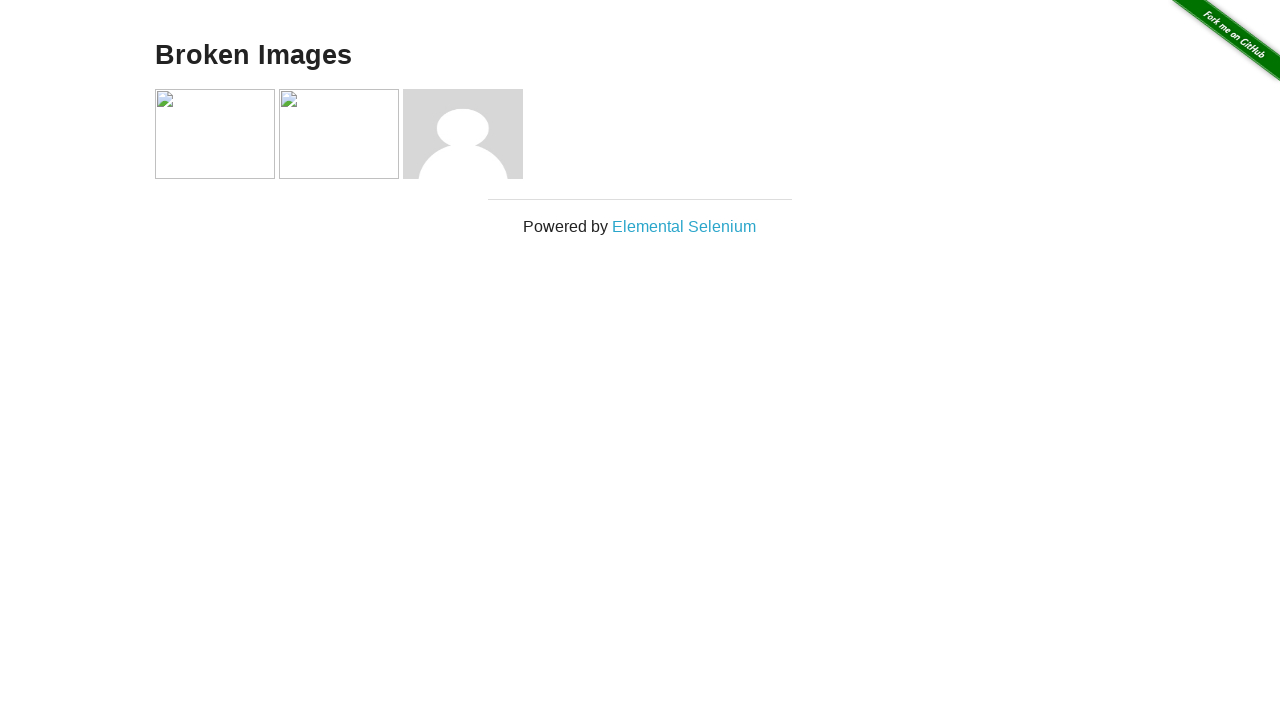

Waited for broken images page to fully load
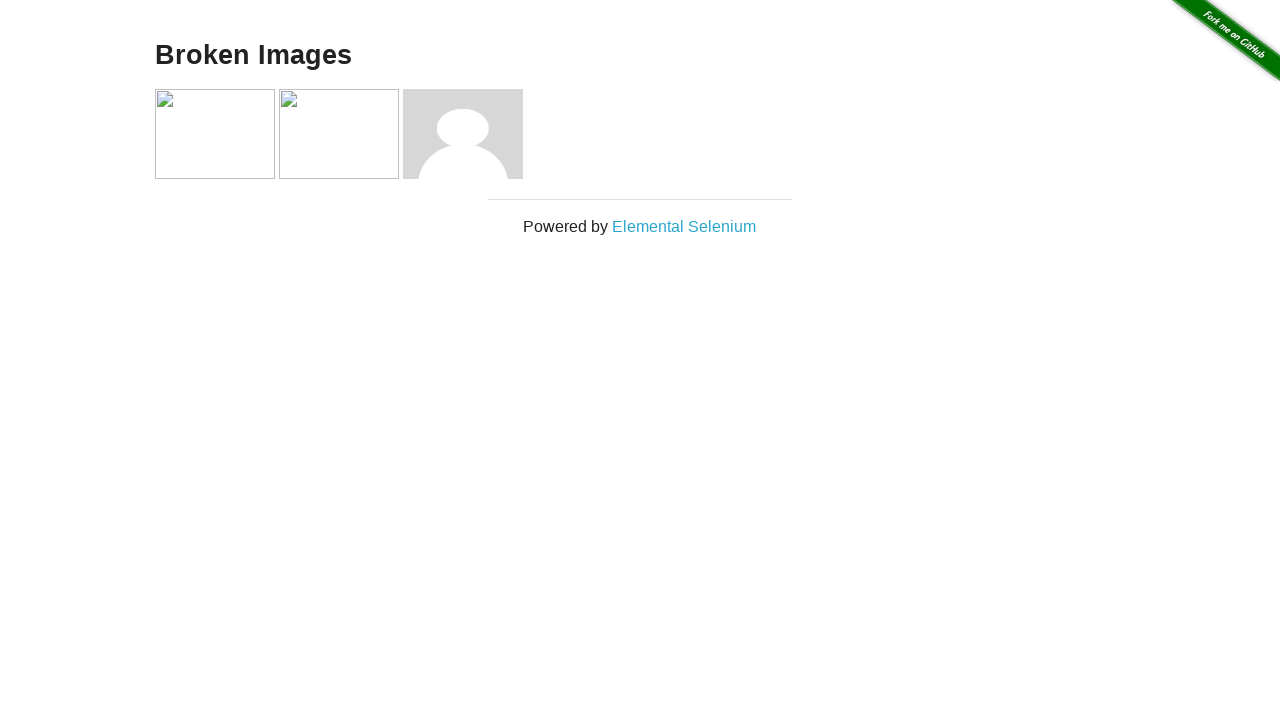

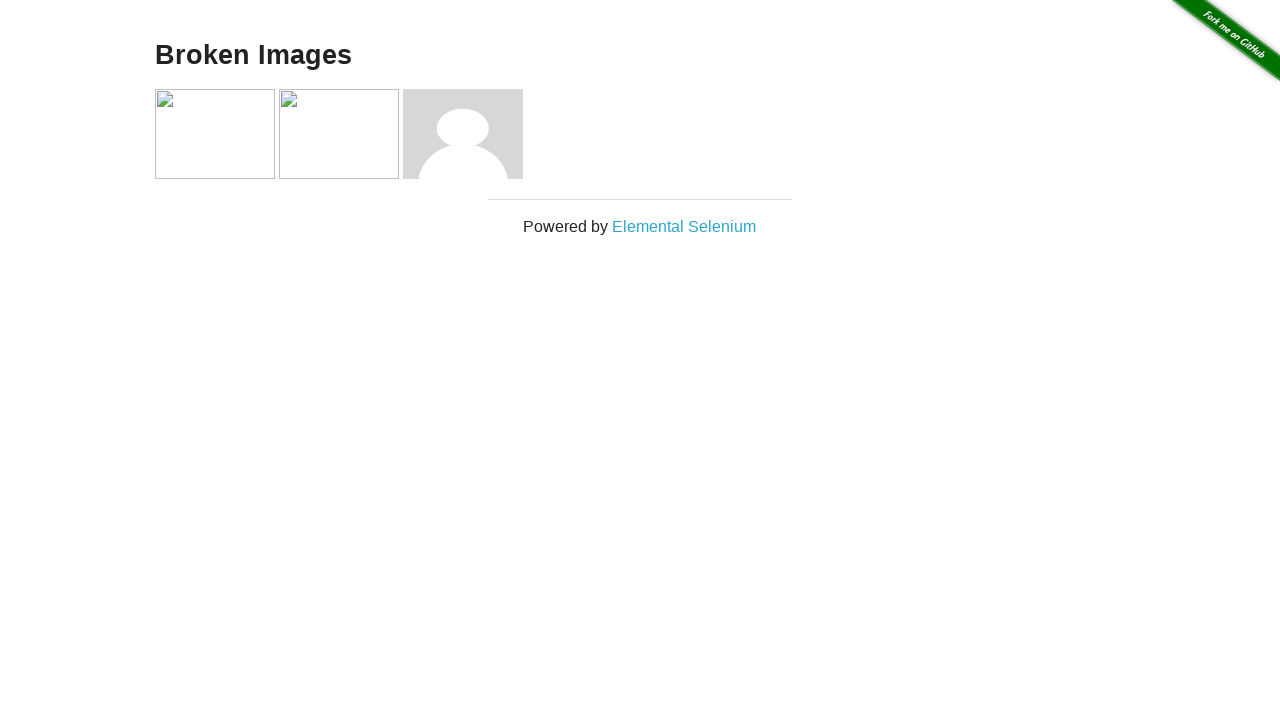